Tests browser window/tab switching functionality by clicking a button that opens a new tab, iterating through all window handles, and then switching back to the original window.

Starting URL: https://formy-project.herokuapp.com/switch-window

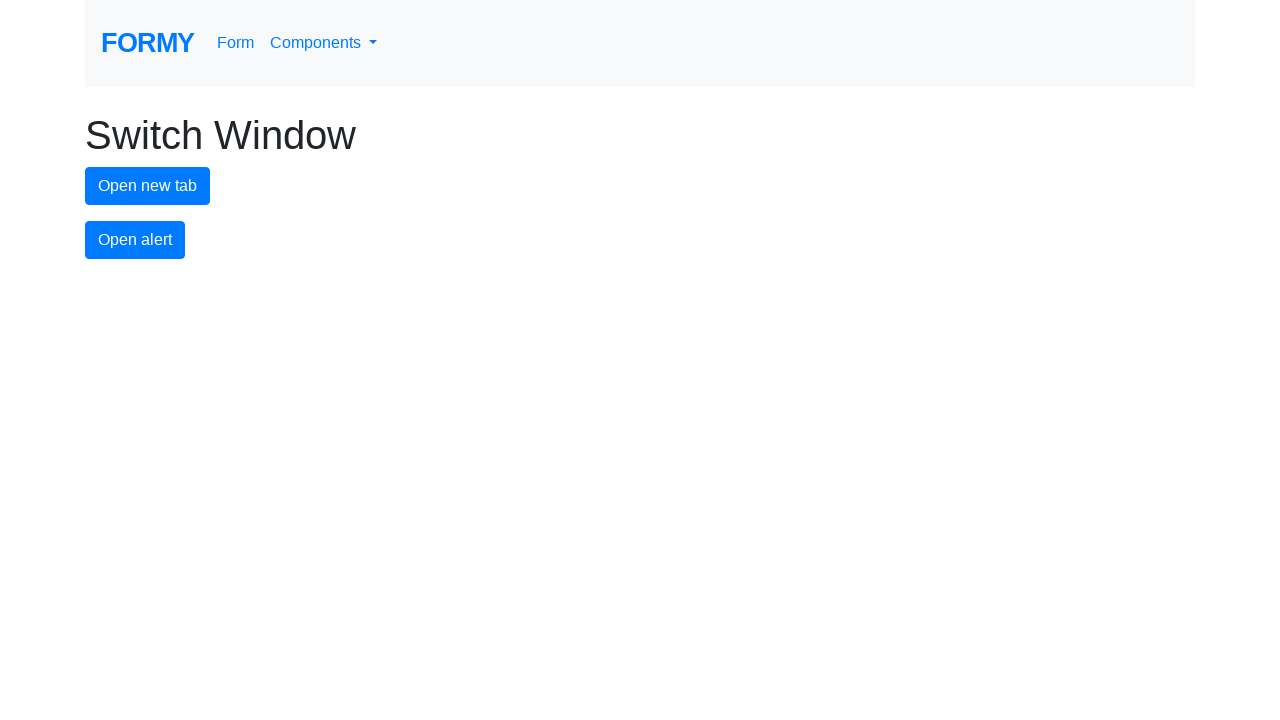

Clicked new tab button to open a new window at (148, 186) on #new-tab-button
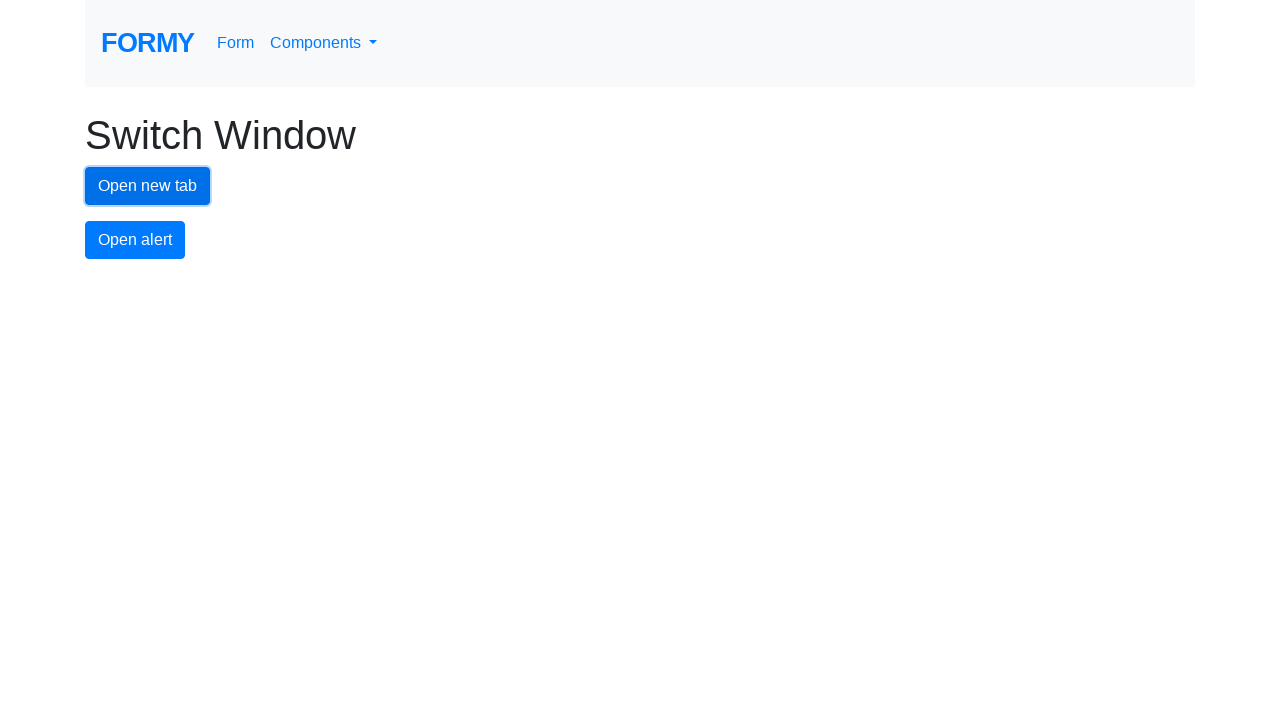

New tab opened and page object captured at (148, 186) on #new-tab-button
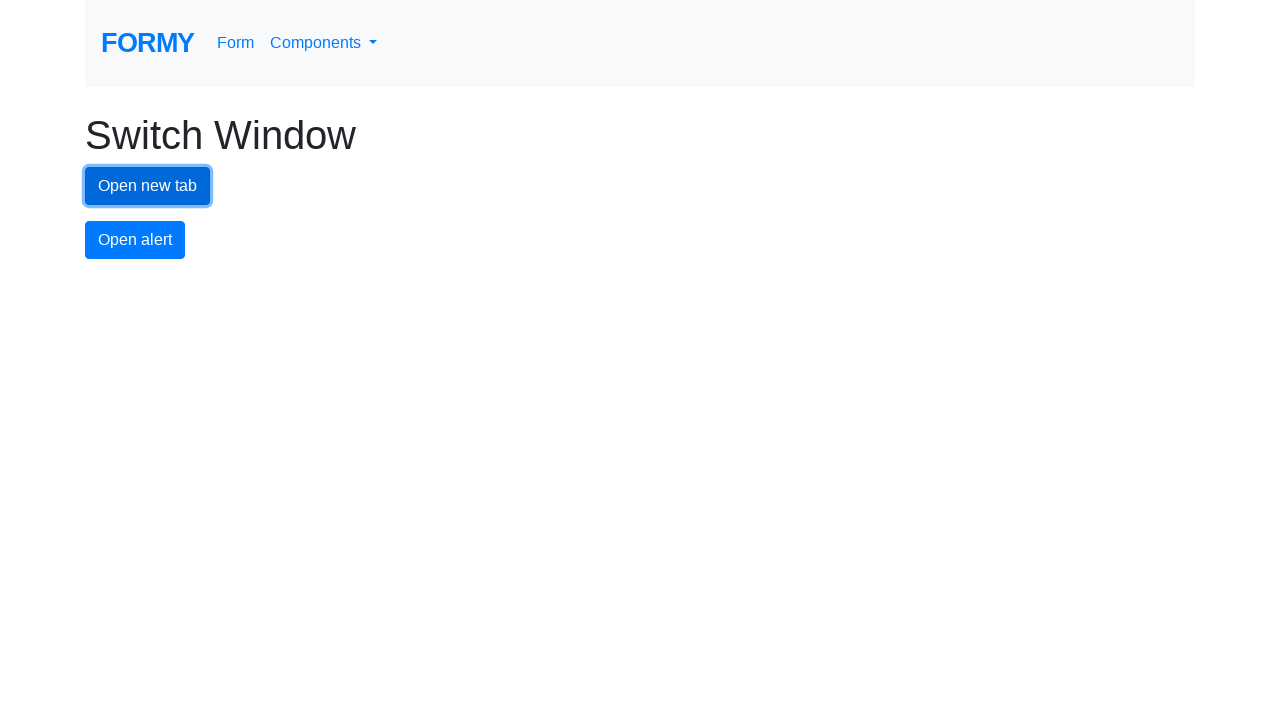

Stored reference to new page/tab
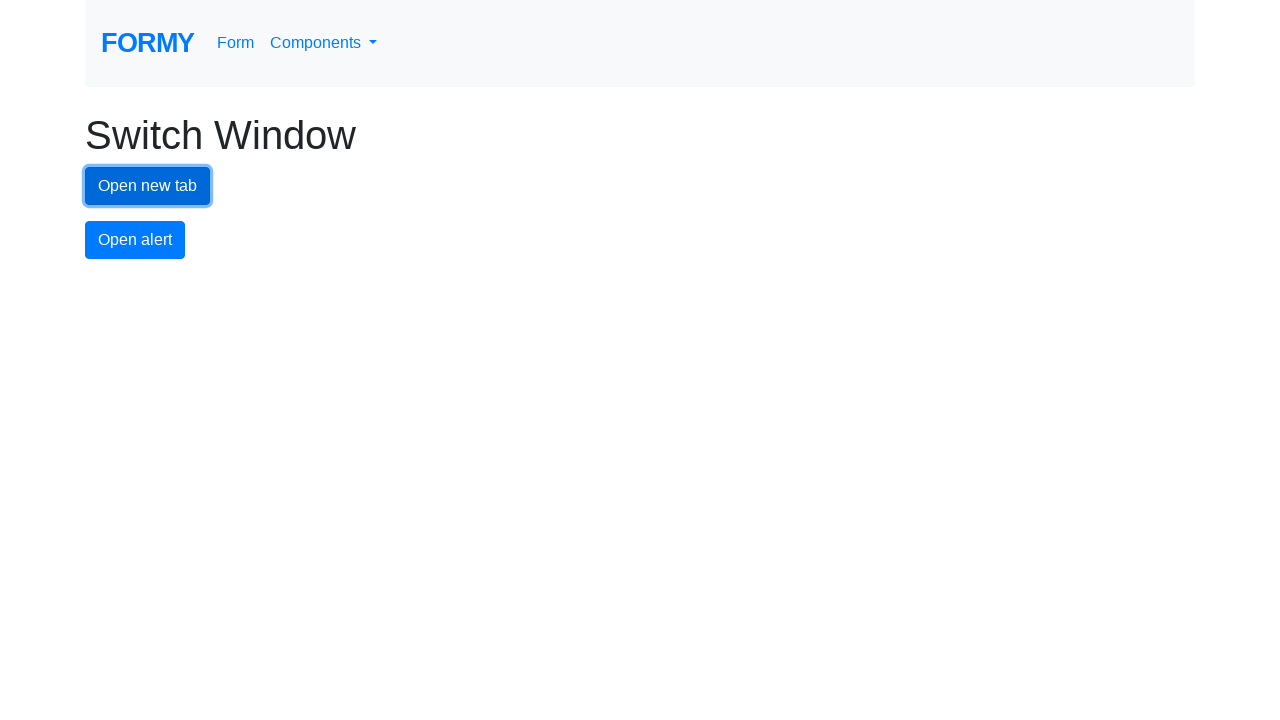

New page finished loading
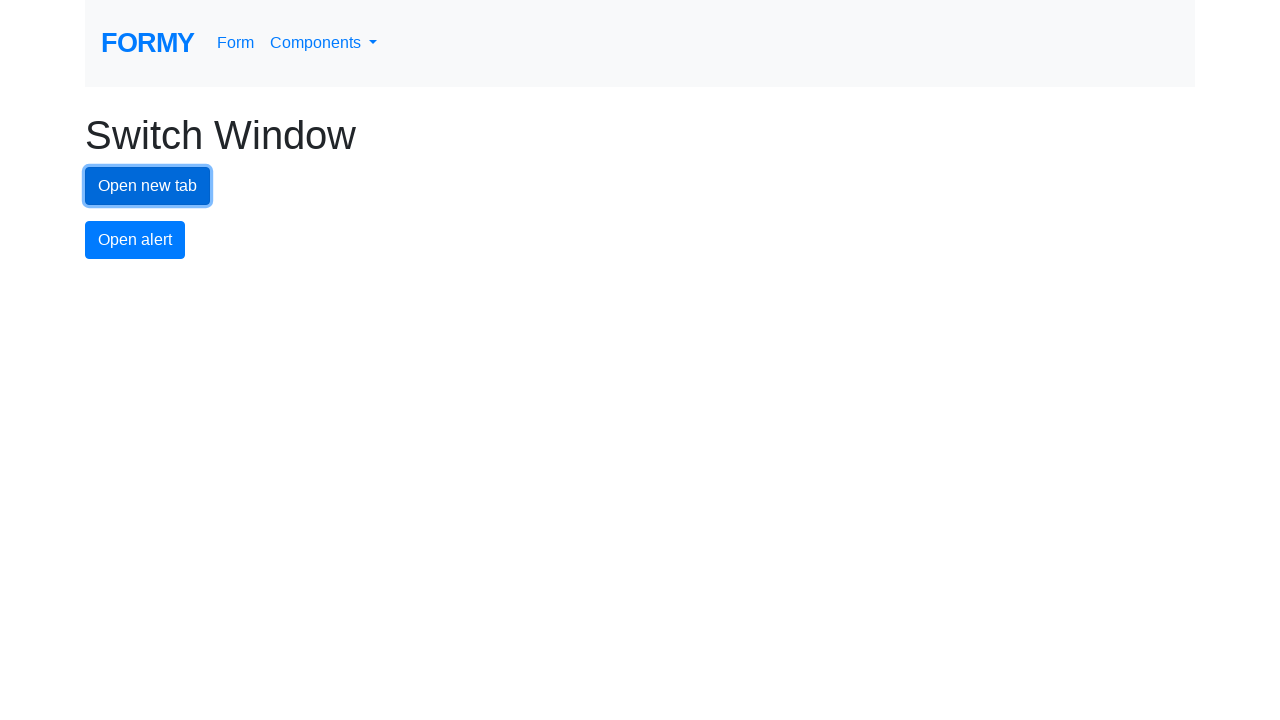

Switched back to original window/tab
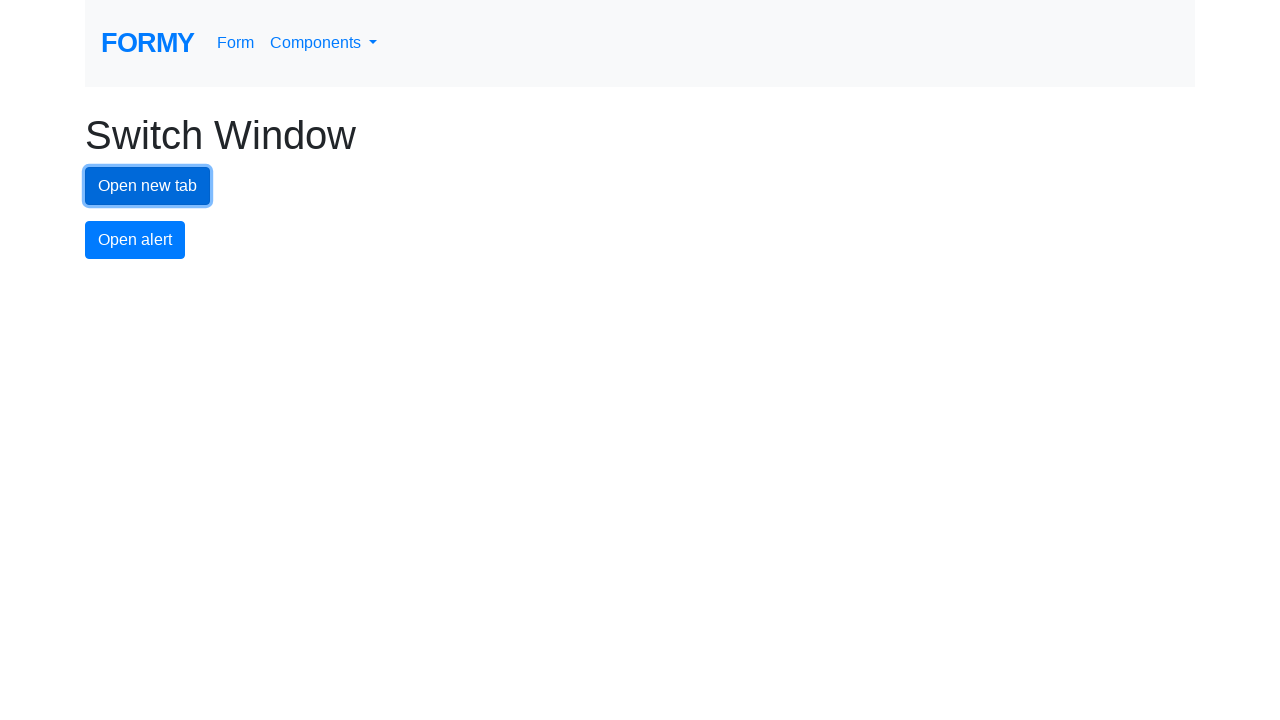

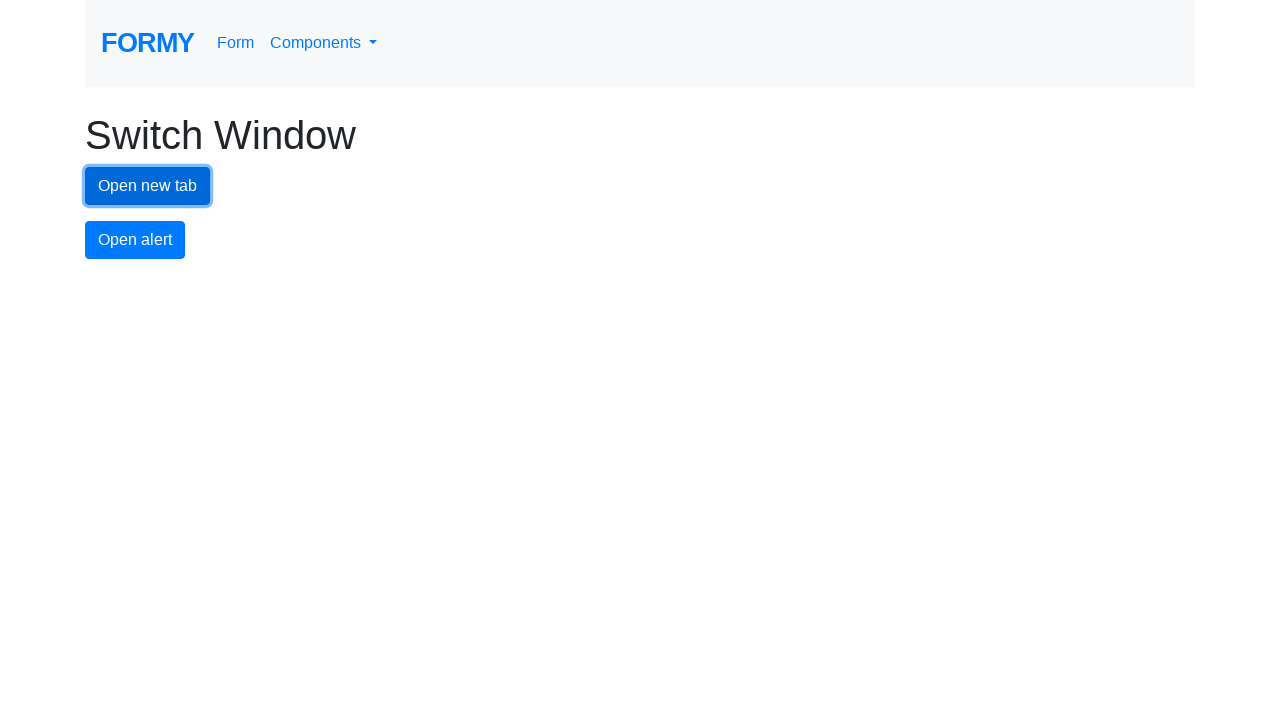